Creates a new paste on Pastebin by entering code content, selecting Bash syntax highlighting, setting 10-minute expiration, adding a title, and submitting the form

Starting URL: https://pastebin.com

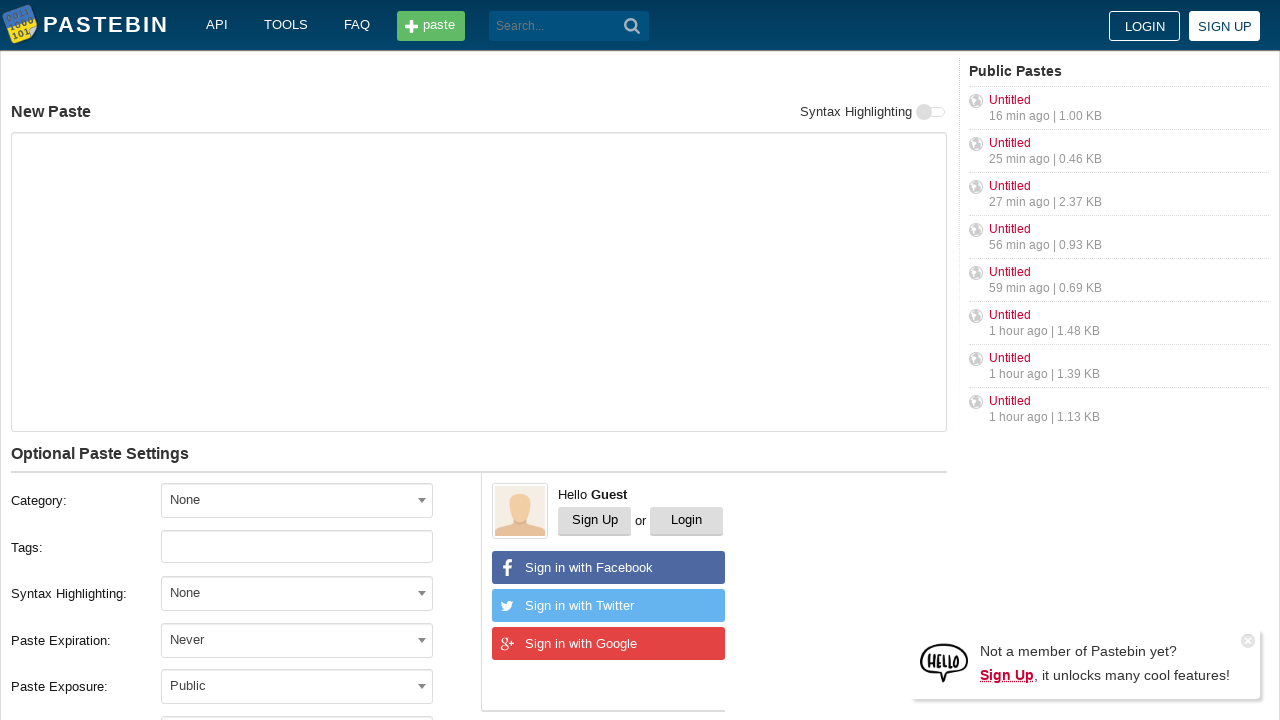

Waited for code/text area to become visible
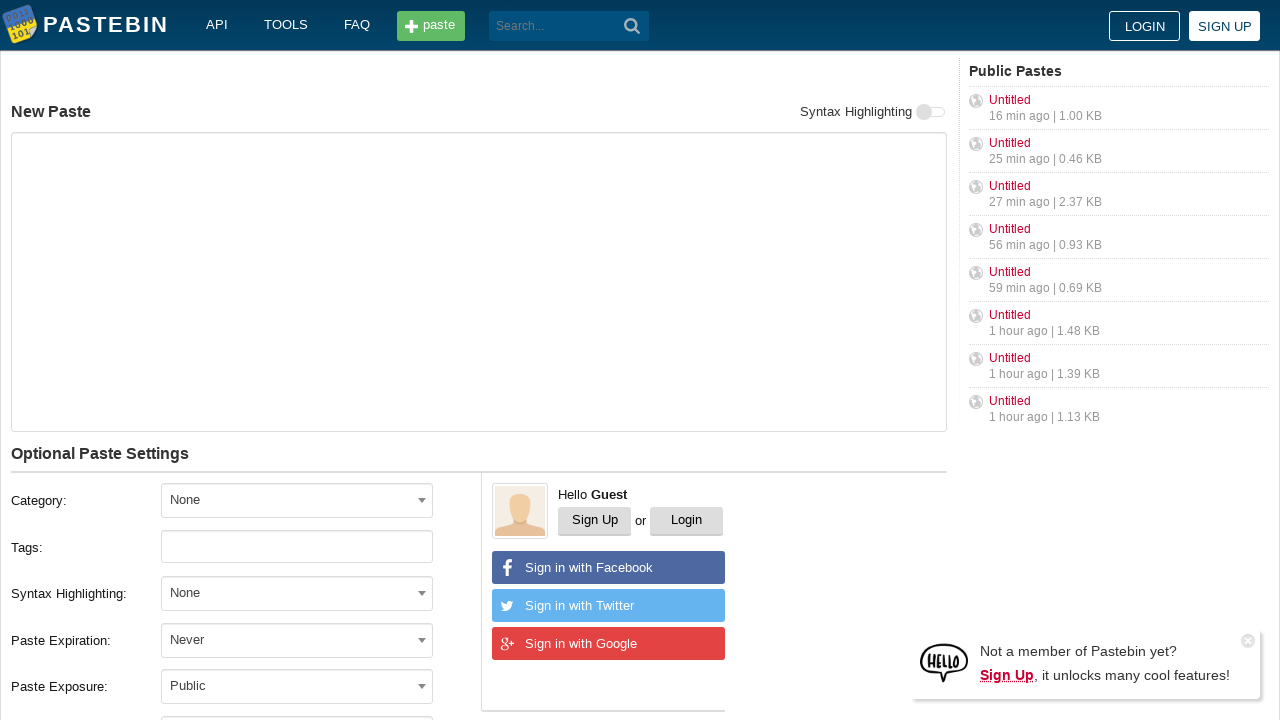

Filled code area with Bash script content on #postform-text
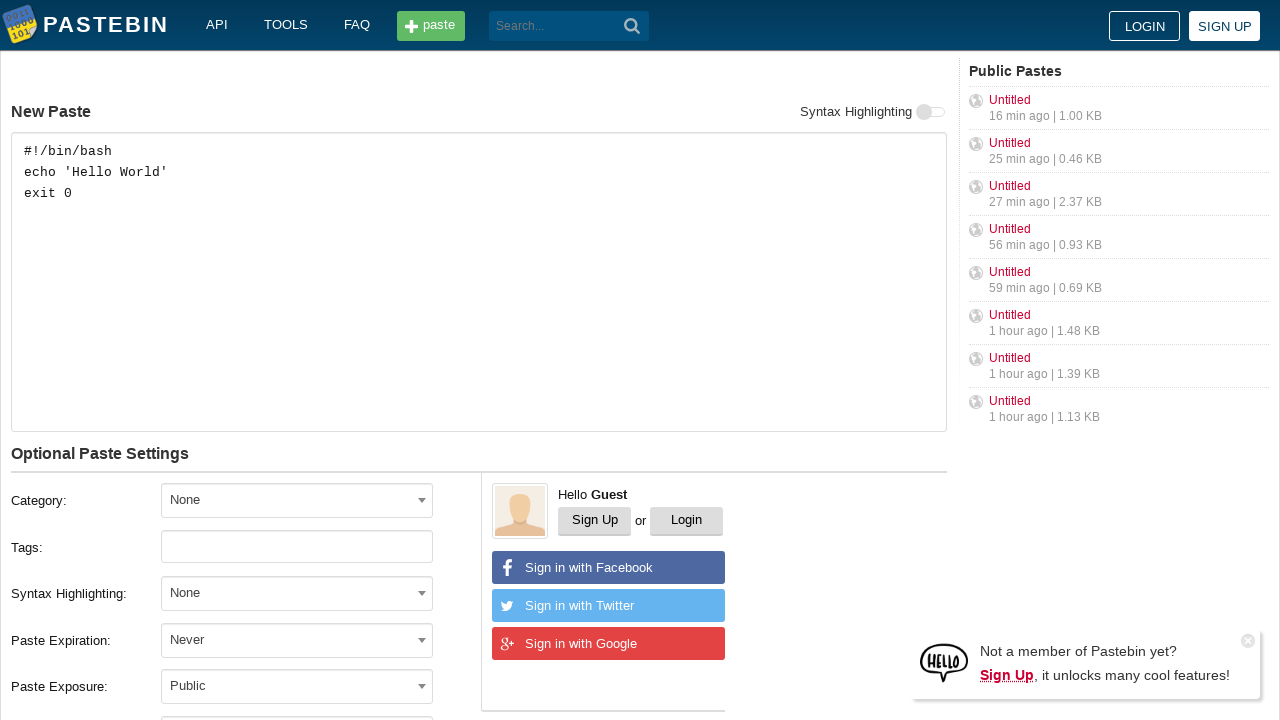

Opened syntax highlighting dropdown at (422, 593) on xpath=//label[text()='Syntax Highlighting:']/..//span[@role='presentation']
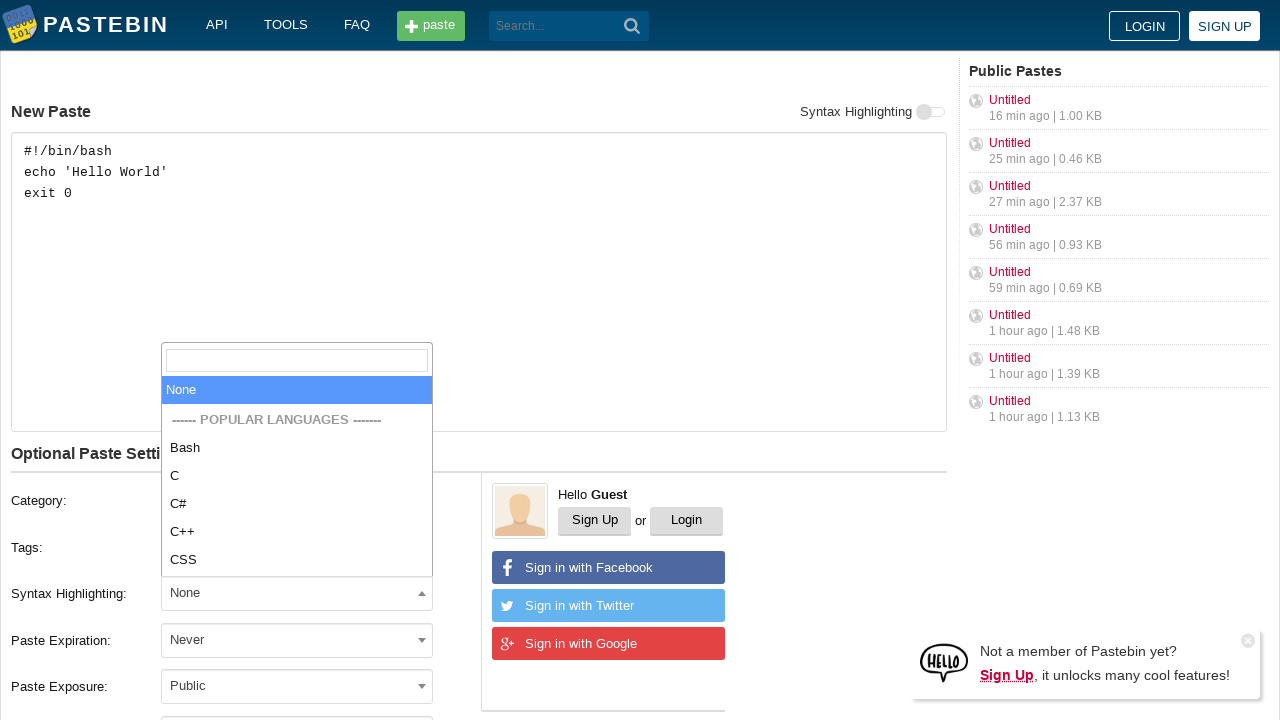

Selected Bash syntax highlighting at (297, 448) on xpath=//li[text()='Bash']
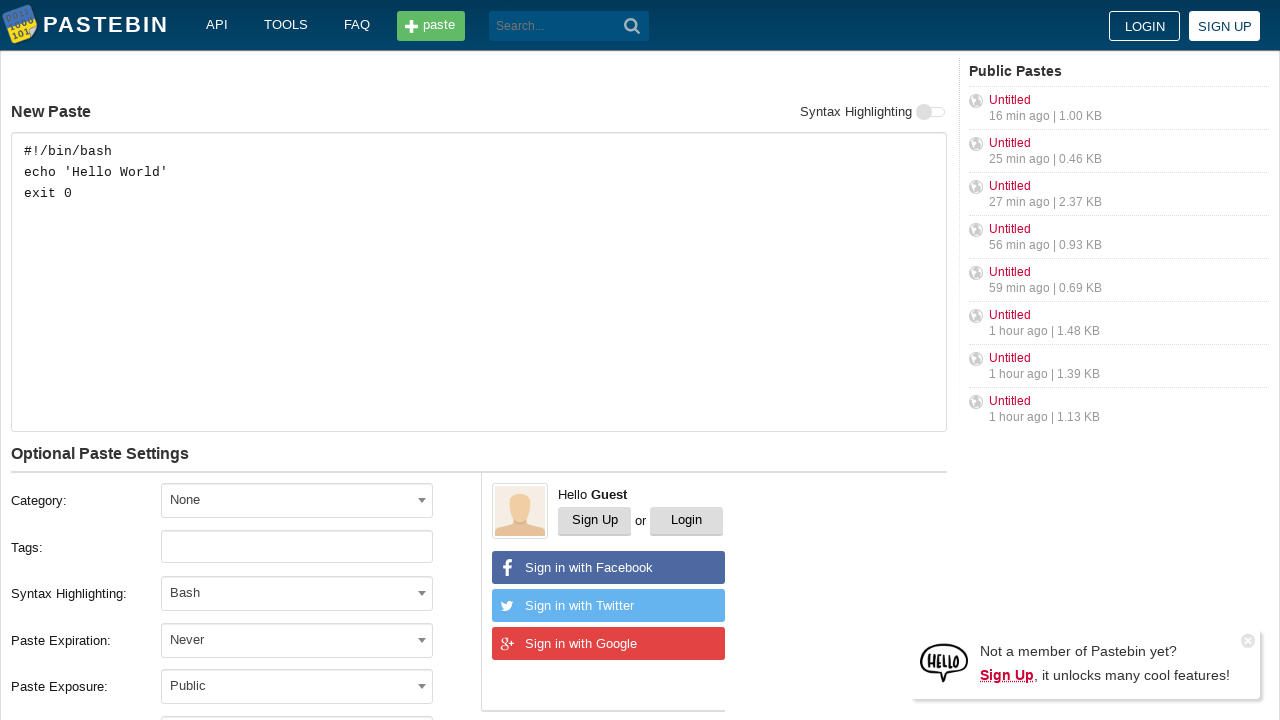

Opened expiration dropdown at (297, 640) on #select2-postform-expiration-container
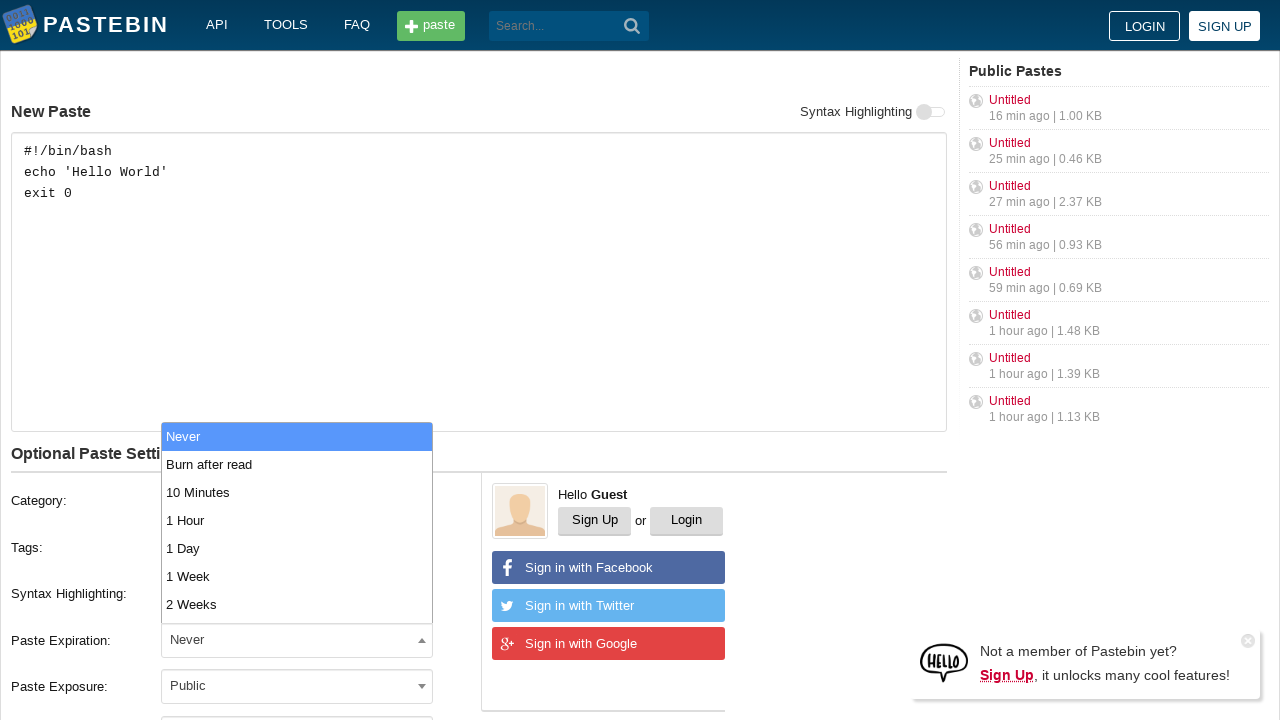

Selected 10 Minutes expiration time at (297, 492) on xpath=//li[text()='10 Minutes']
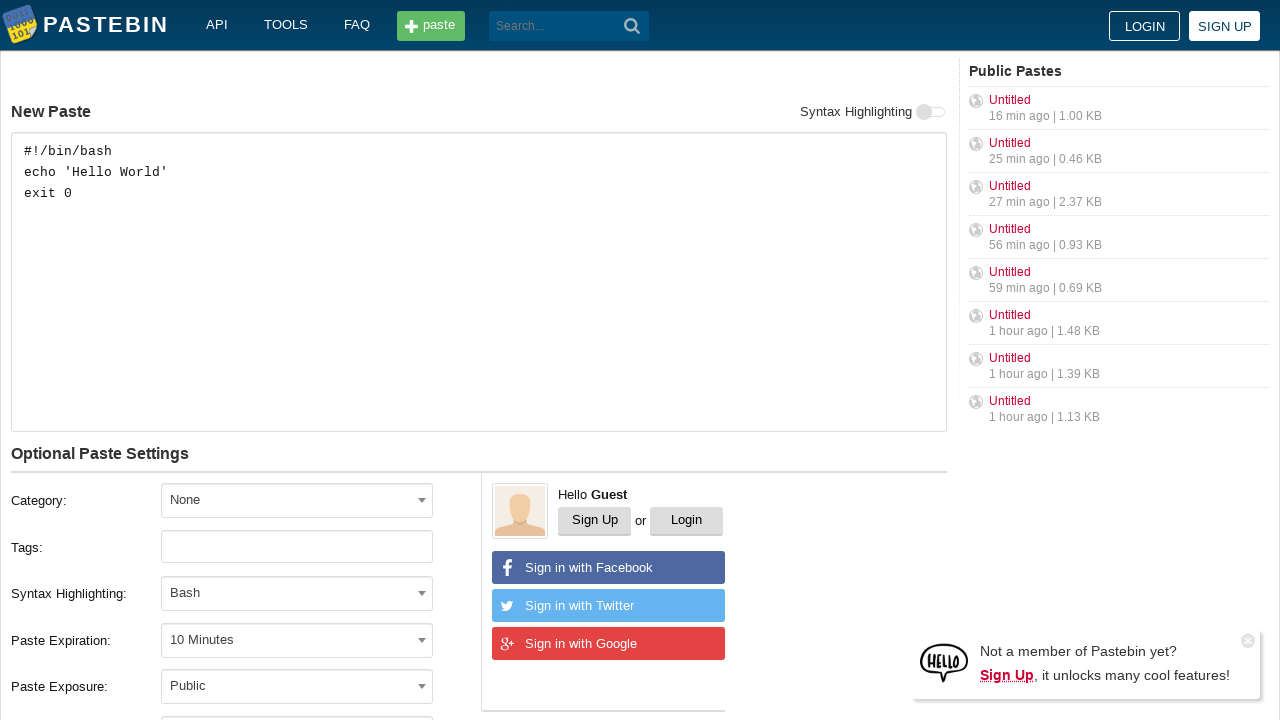

Filled paste title with 'Test Bash Script Example' on #postform-name
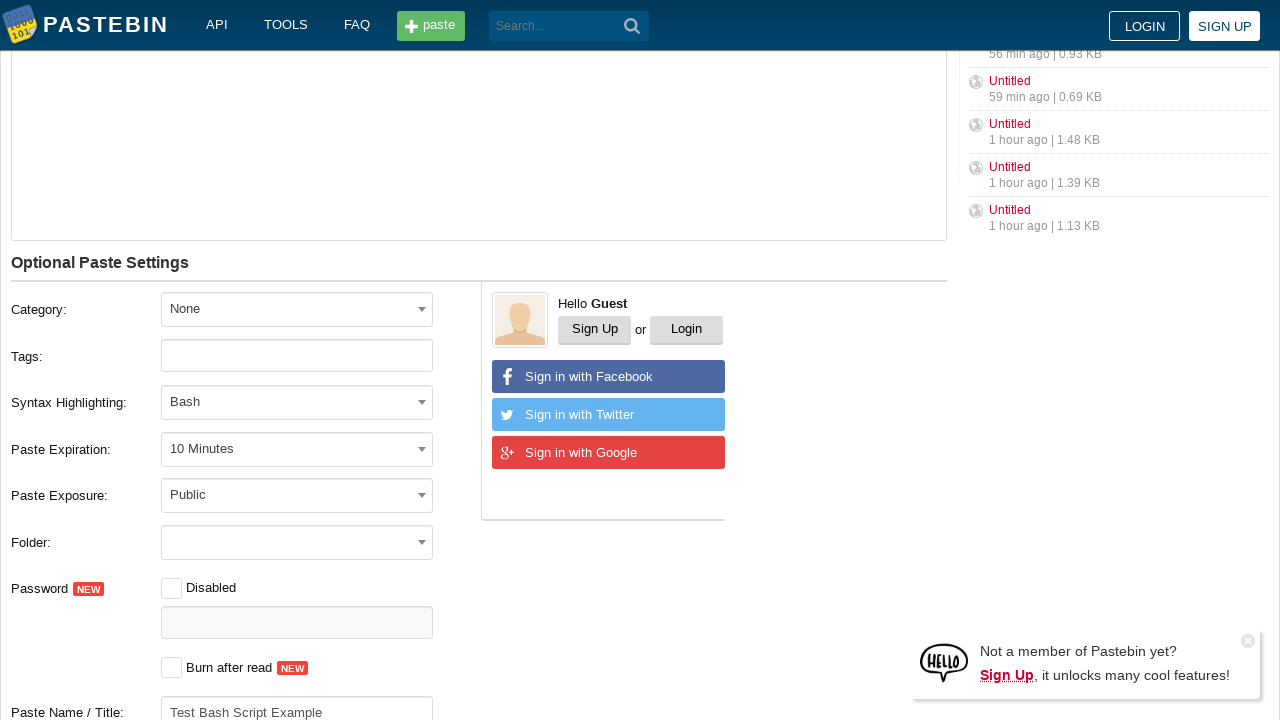

Submitted the paste form at (632, 26) on button[type='submit']
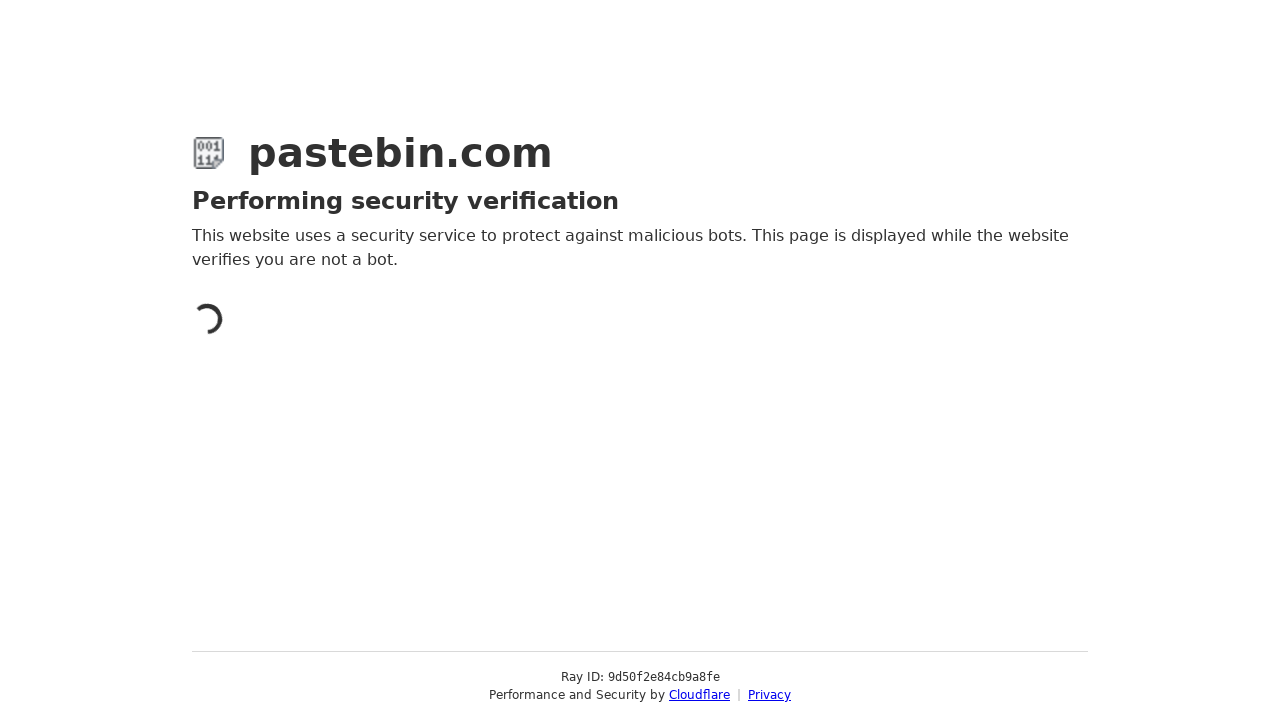

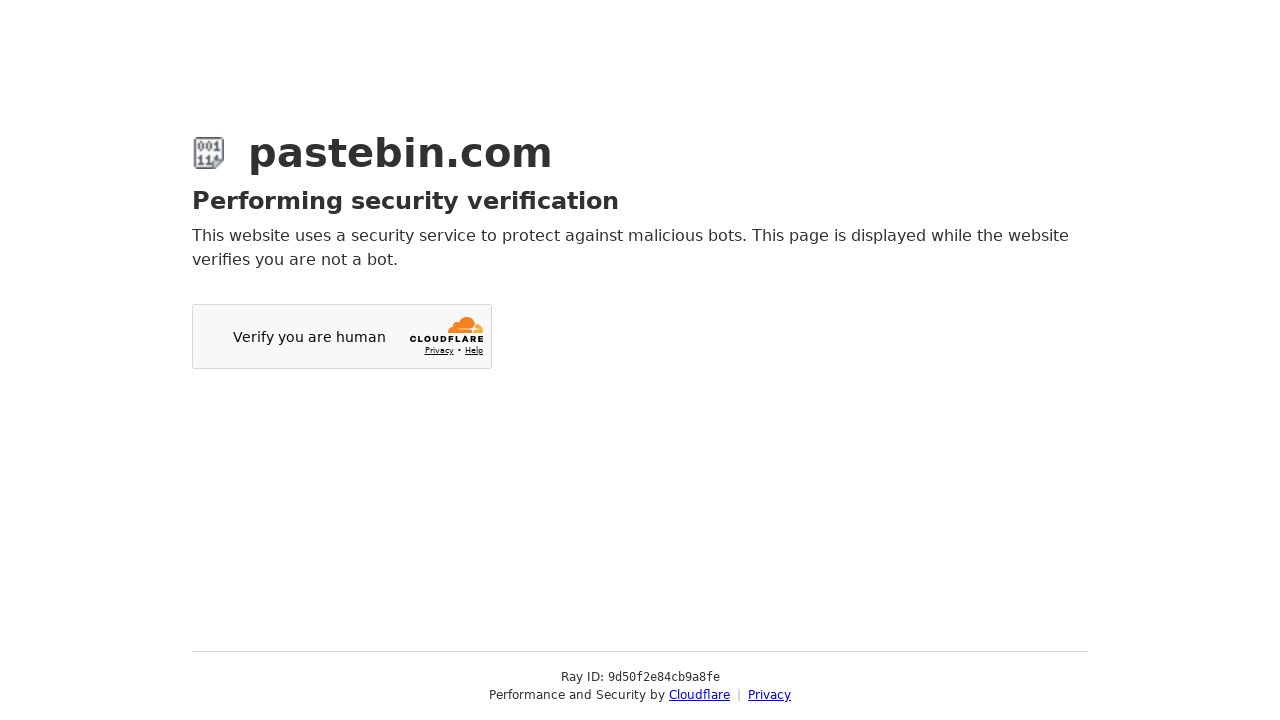